Tests drag functionality by dragging an element horizontally

Starting URL: https://letcode.in/test

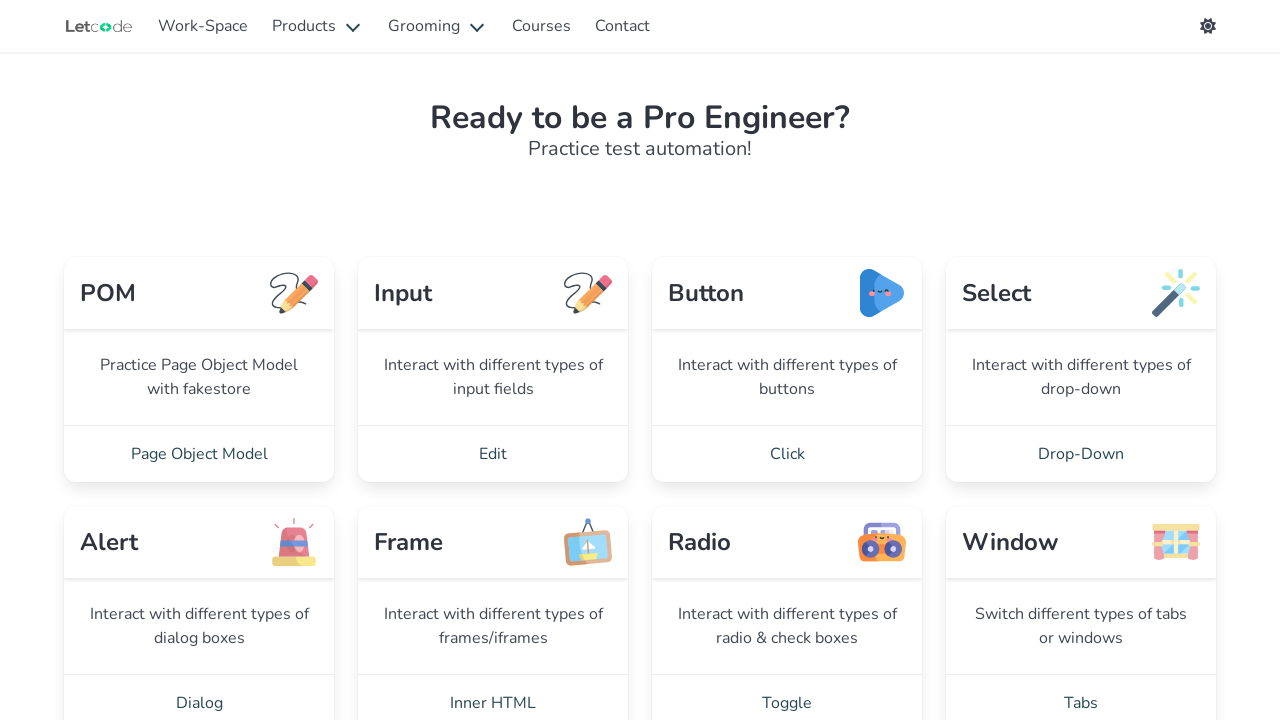

Clicked on AUI - 1 link at (493, 360) on xpath=//a[normalize-space()='AUI - 1']
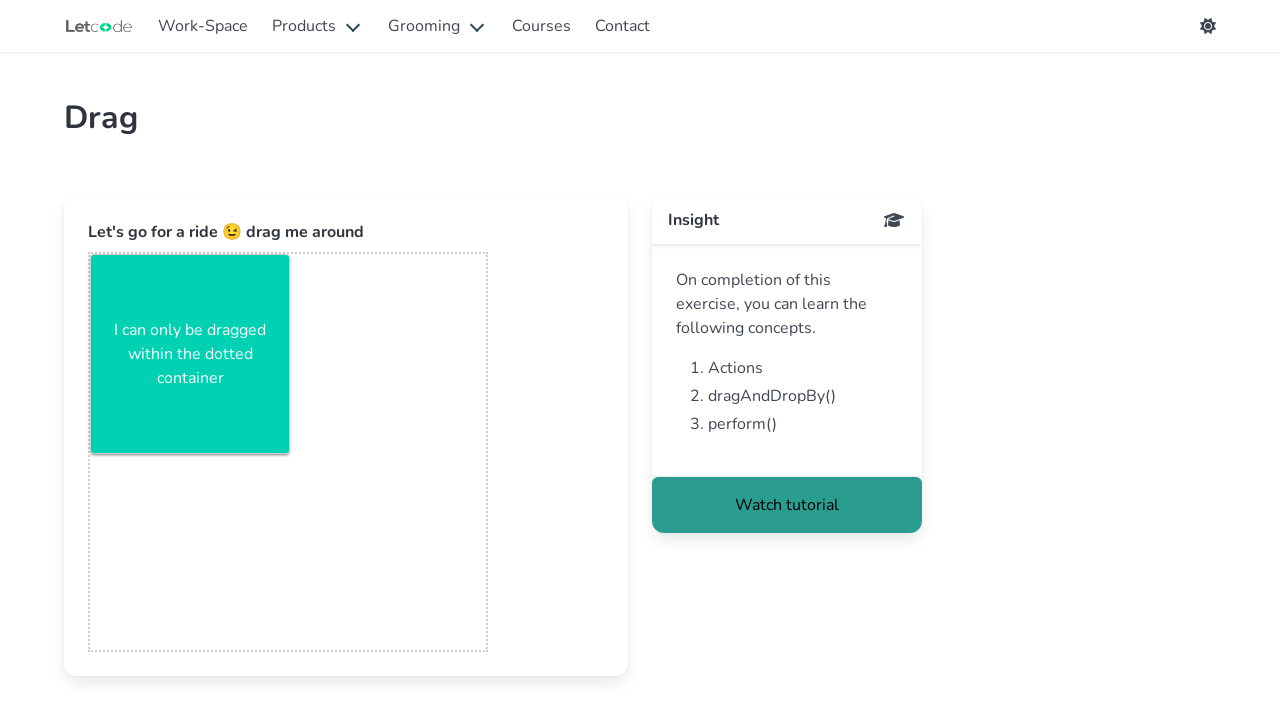

Dragged header element horizontally by 100 pixels at (201, 318)
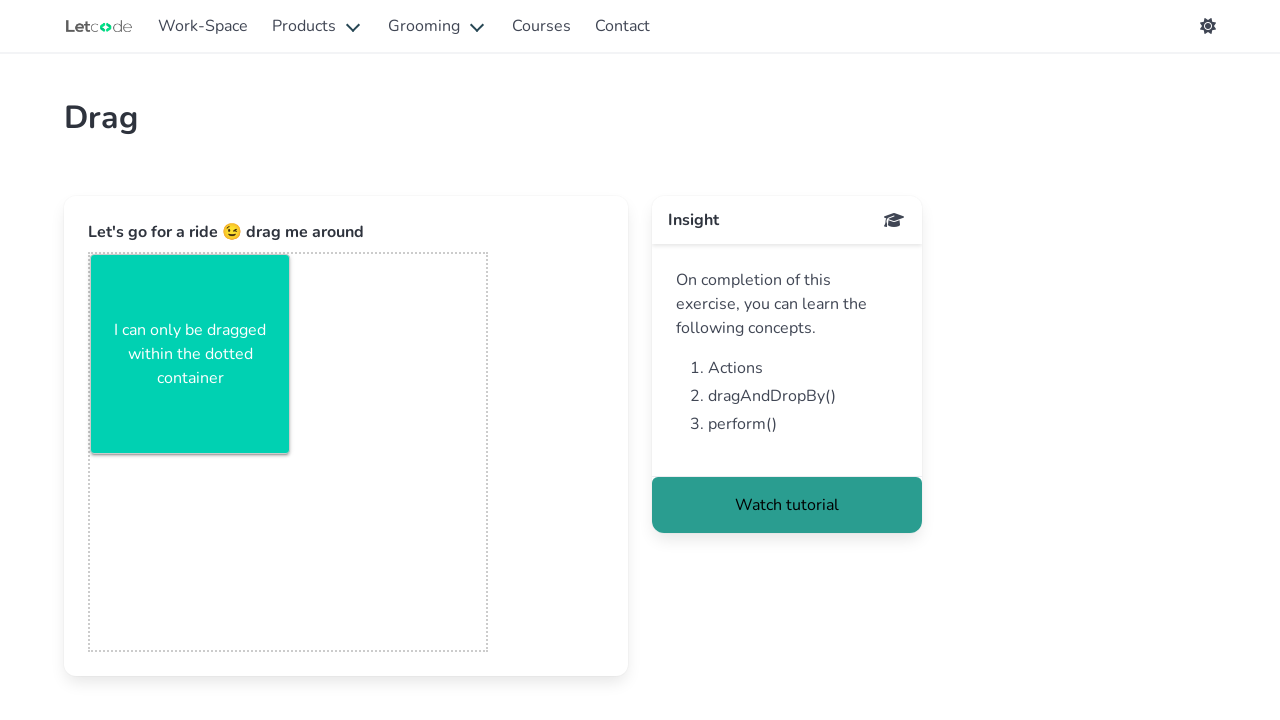

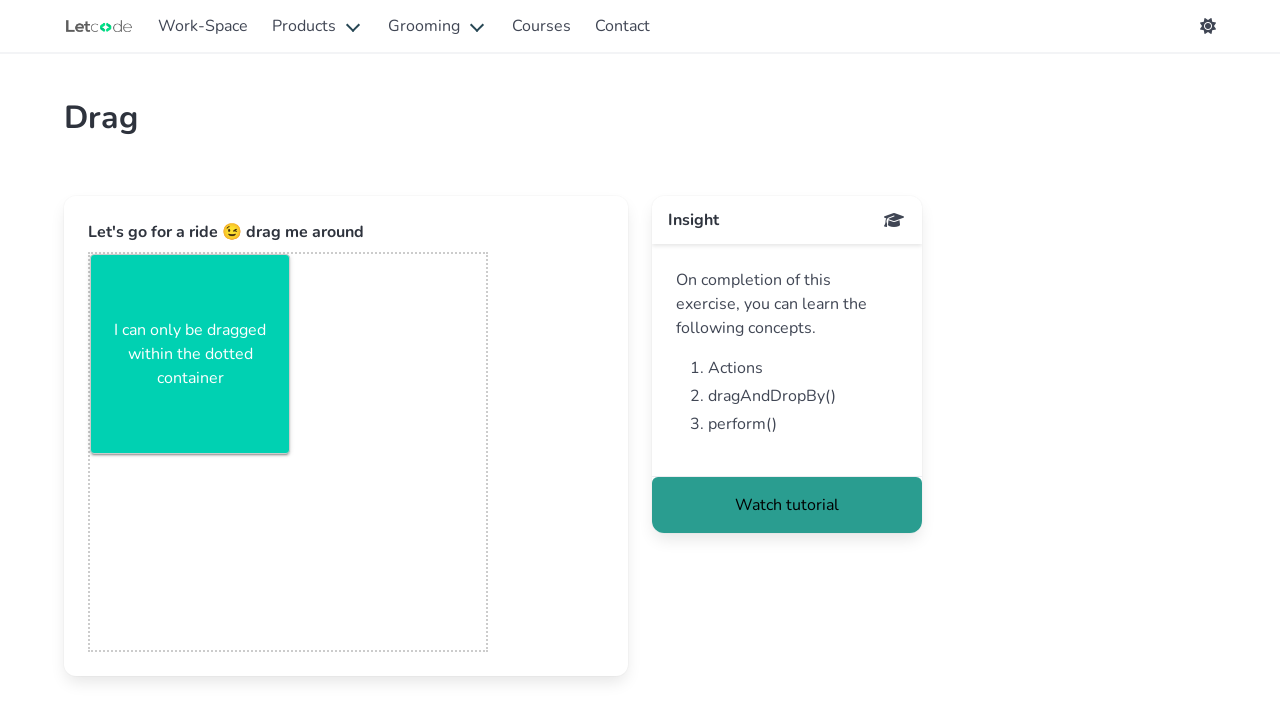